Tests the search functionality on calculator.net by entering a search term and verifying results are displayed

Starting URL: https://www.calculator.net/

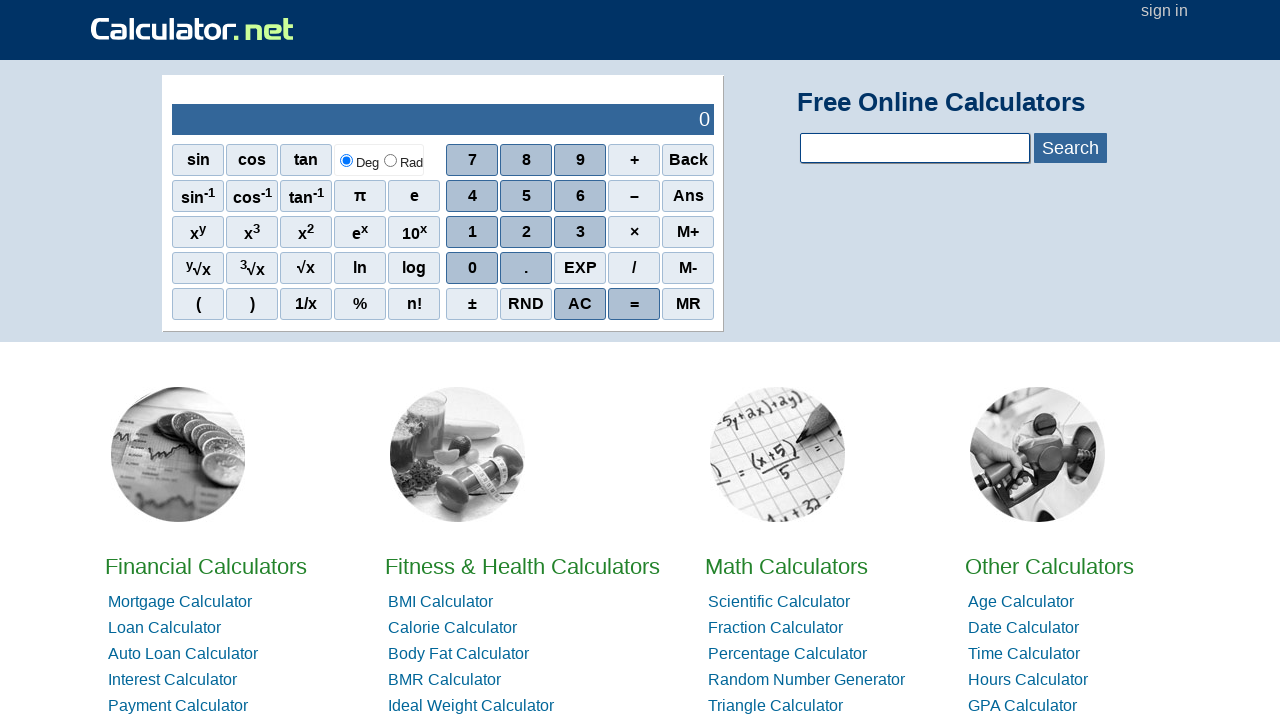

Clicked on search input field at (914, 148) on #calcSearchTerm
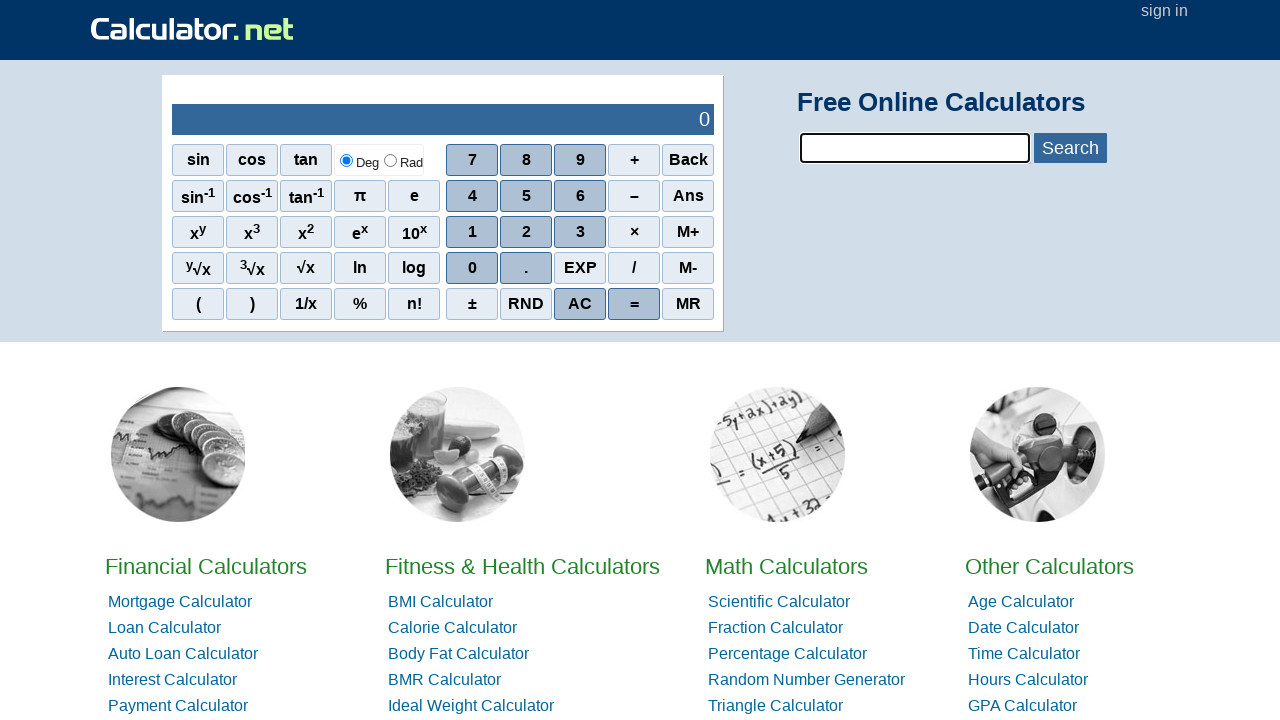

Cleared search input field on #calcSearchTerm
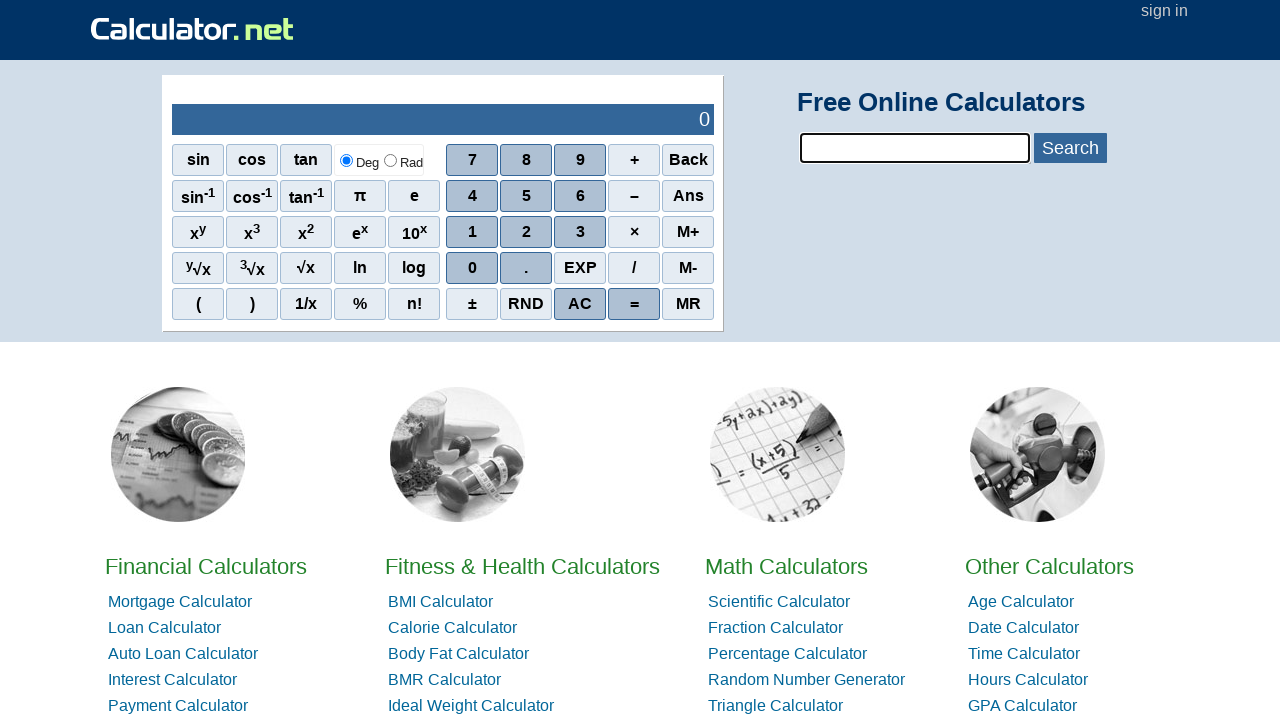

Entered search term 'michael' into search field on #calcSearchTerm
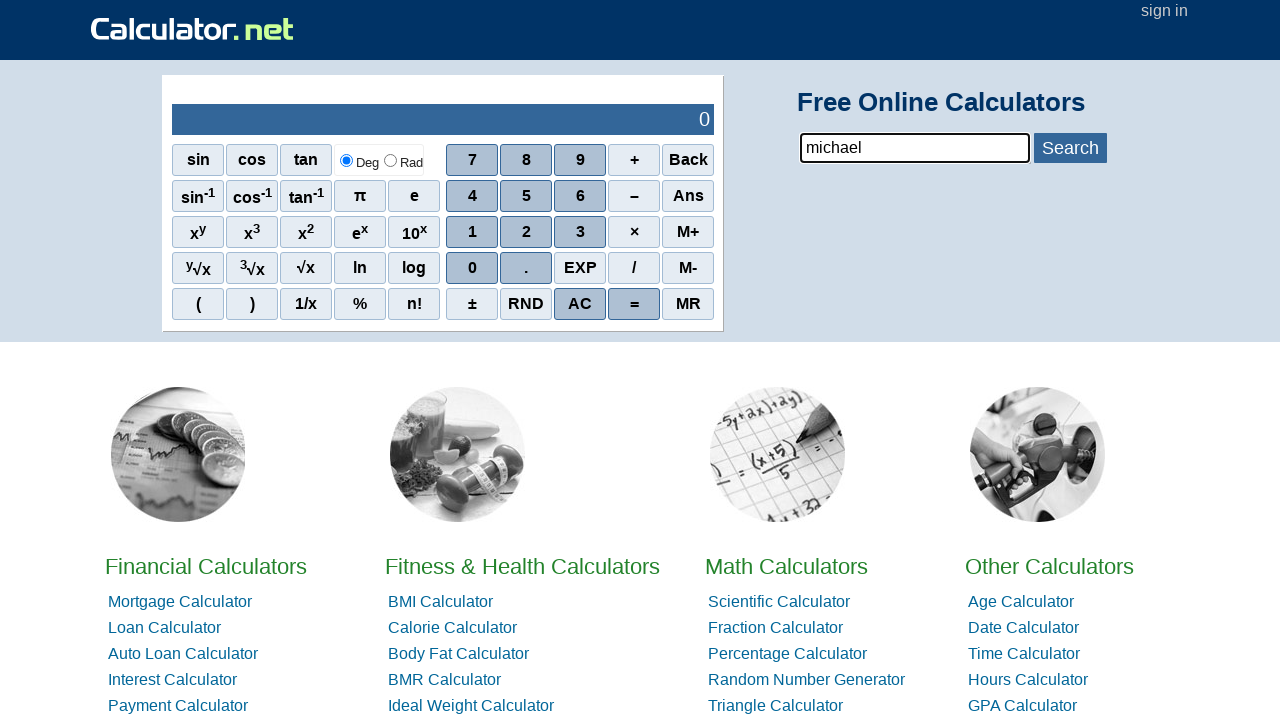

Search results container appeared
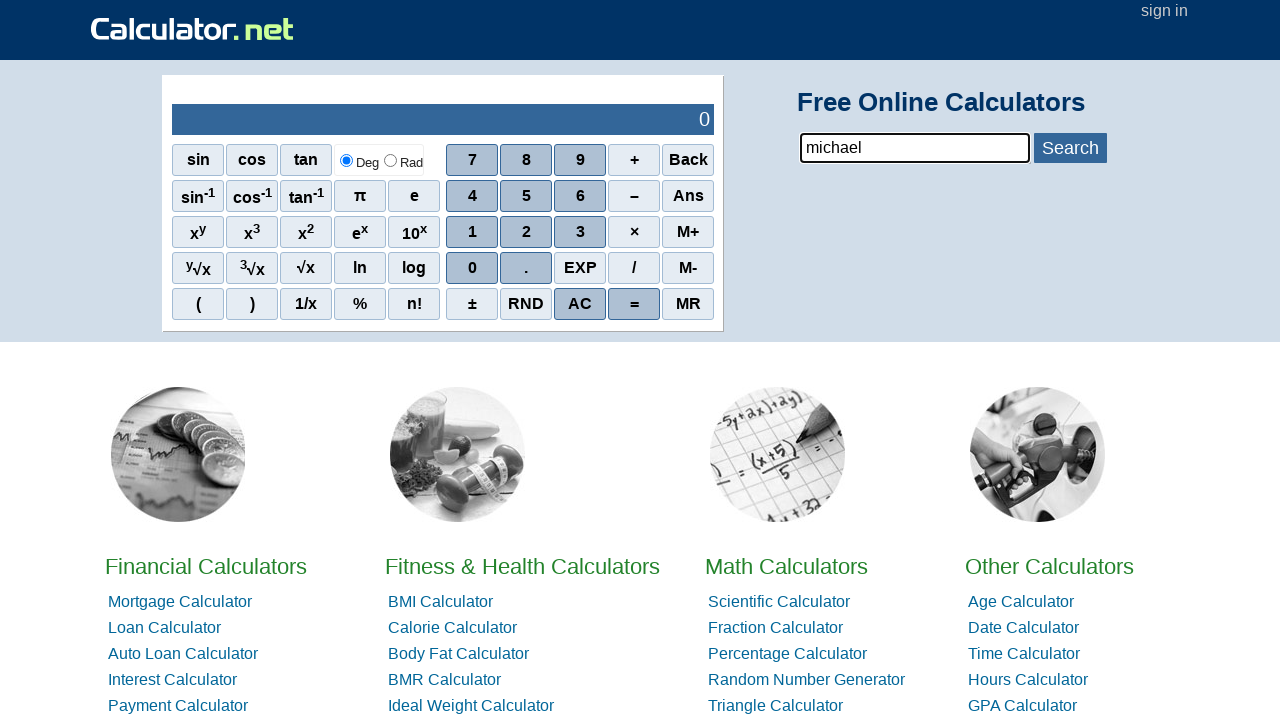

Retrieved search results text content
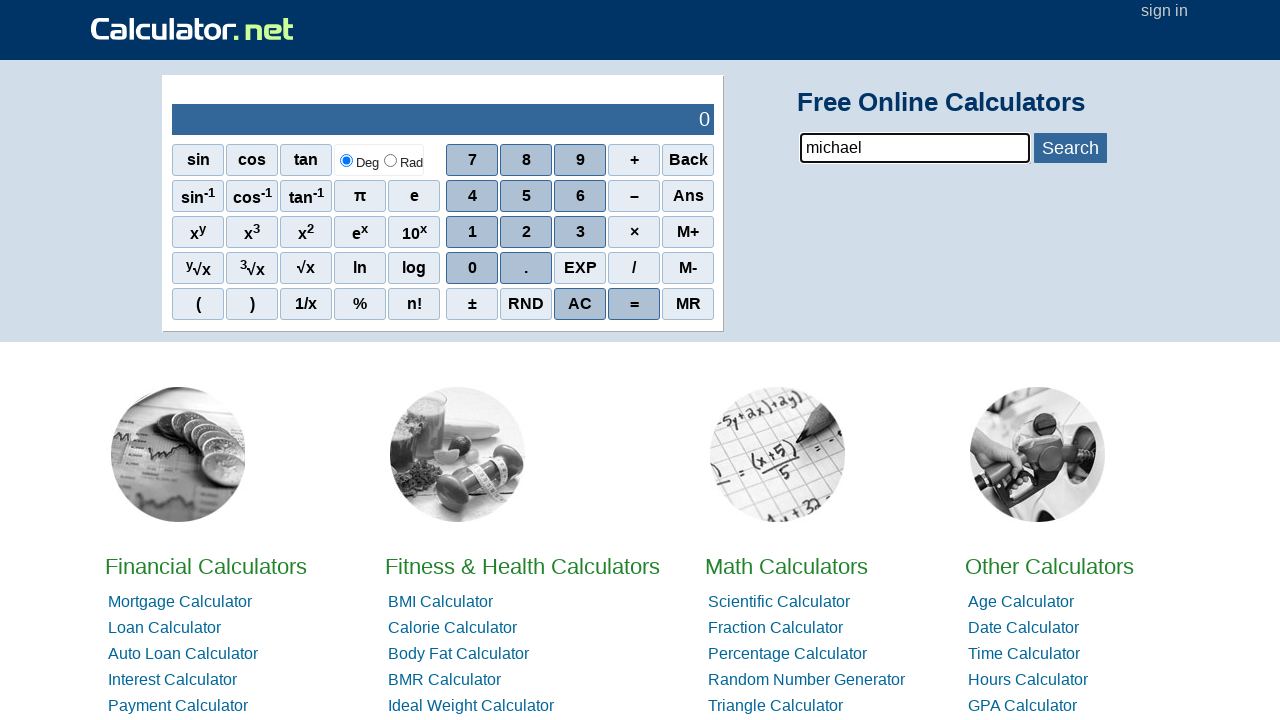

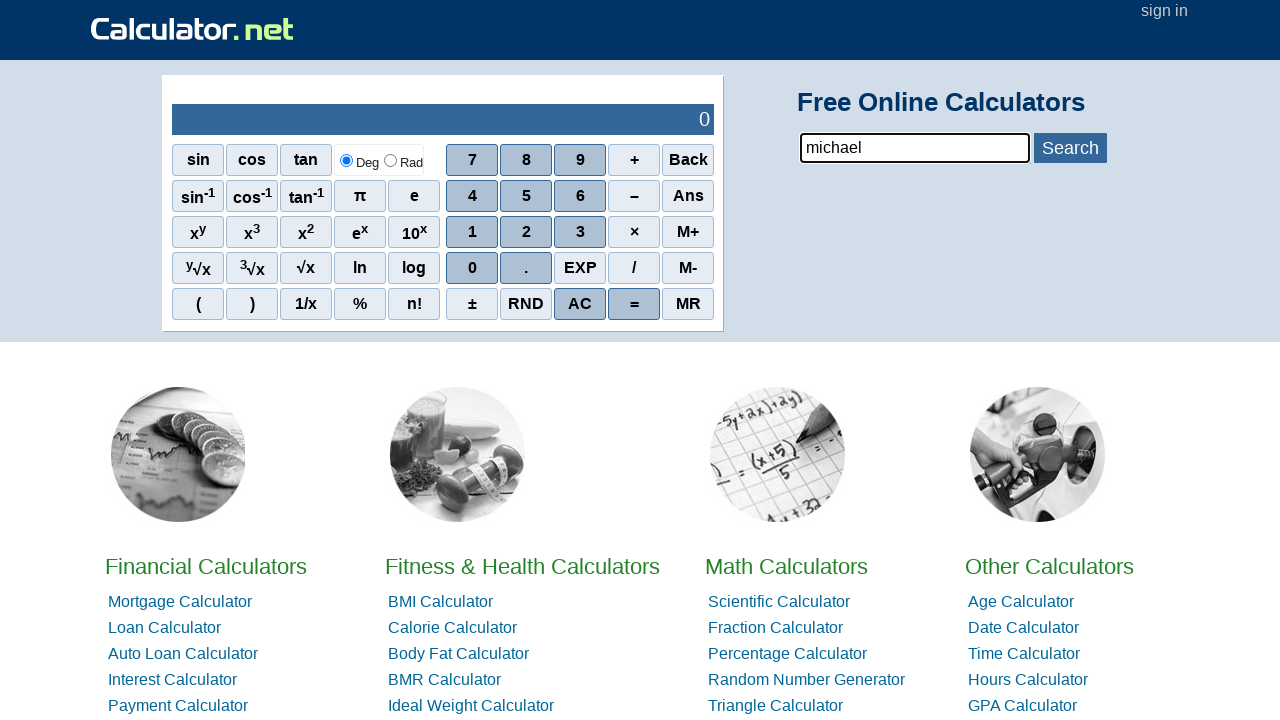